Tests navigation through various links on a practice website, clicking multiple links and navigating back to the home page

Starting URL: https://practice.cydeo.com/

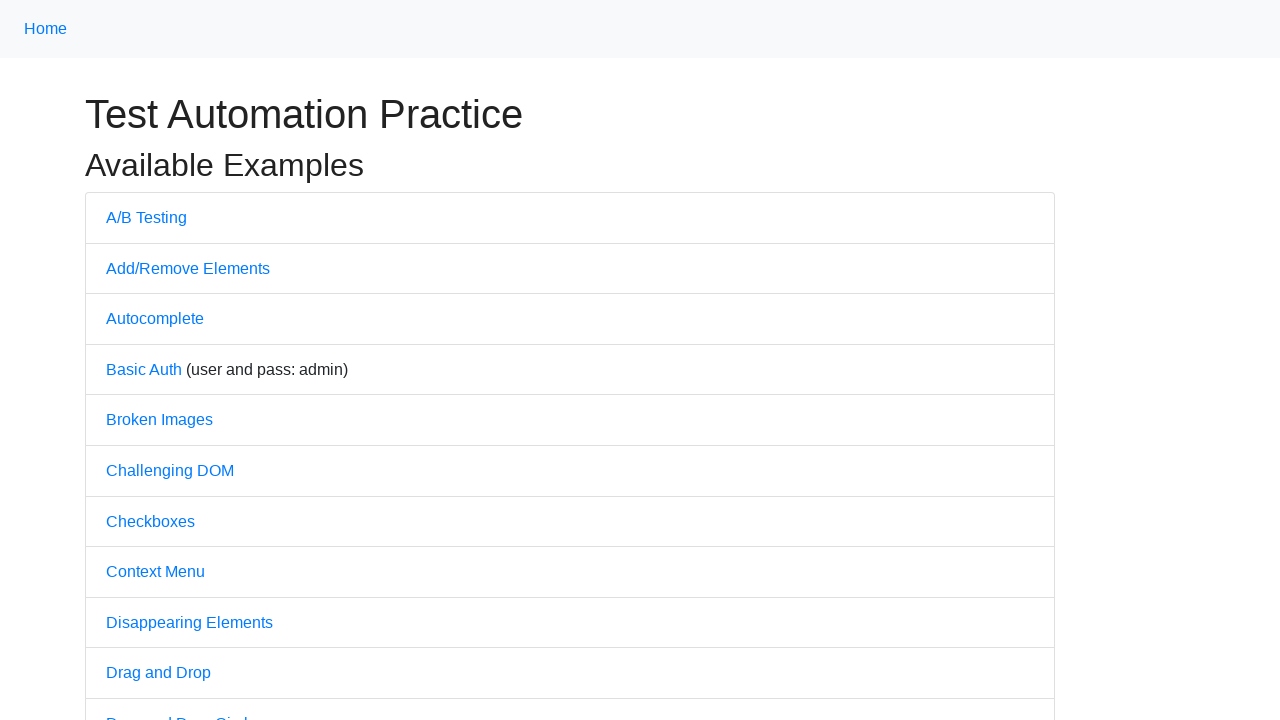

Clicked on 'A/B Testing' link at (146, 217) on text=A/B Testing
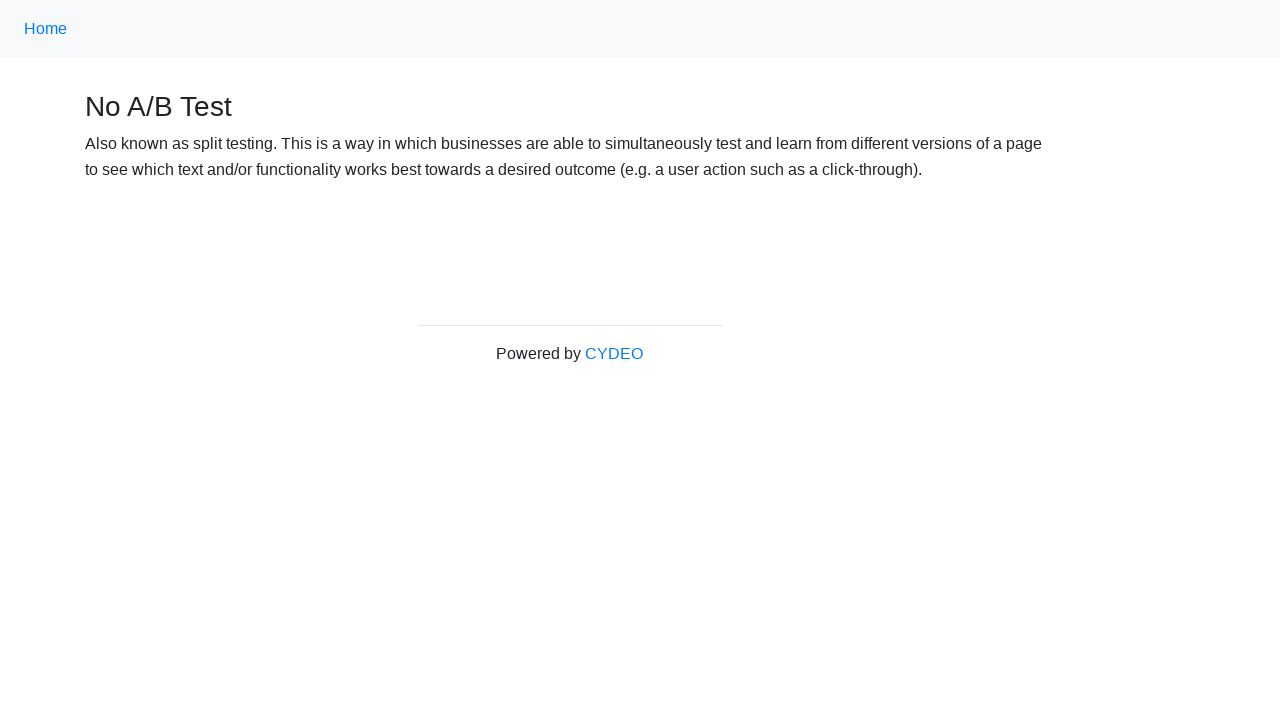

Navigated back to home page
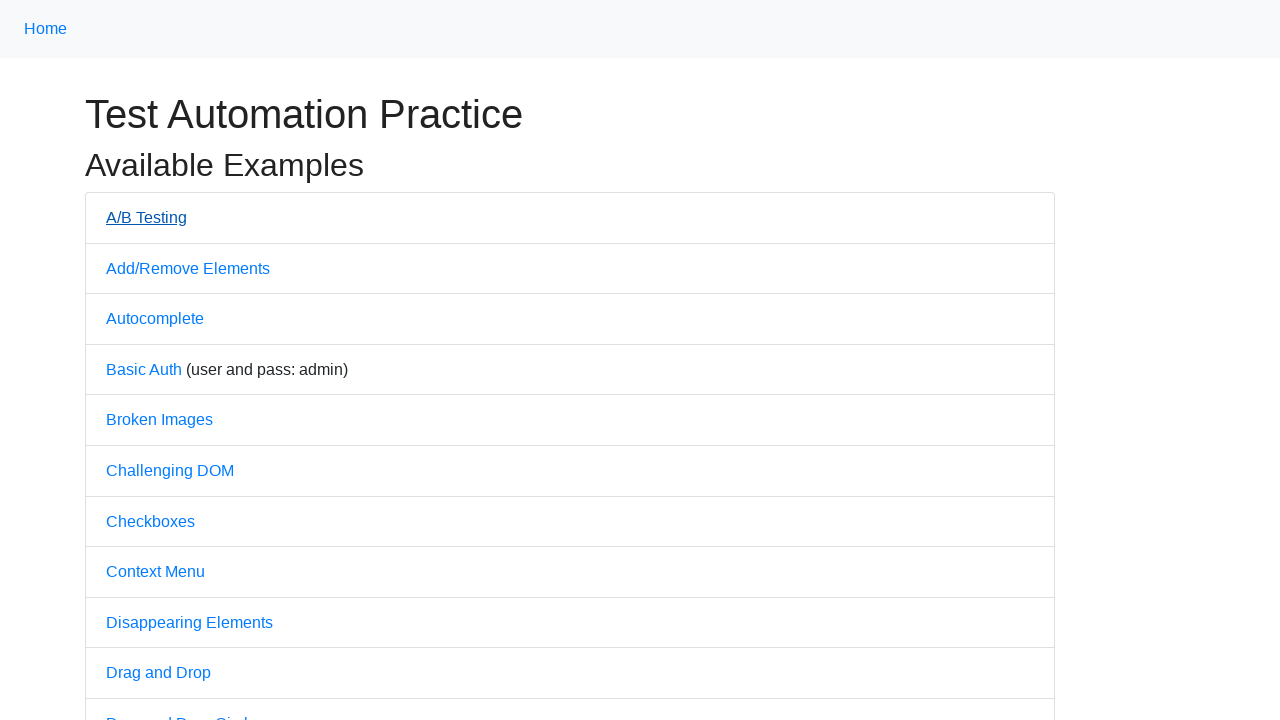

Clicked on 'Add/Remove Elements' link at (188, 268) on text=Add/Remove Elements
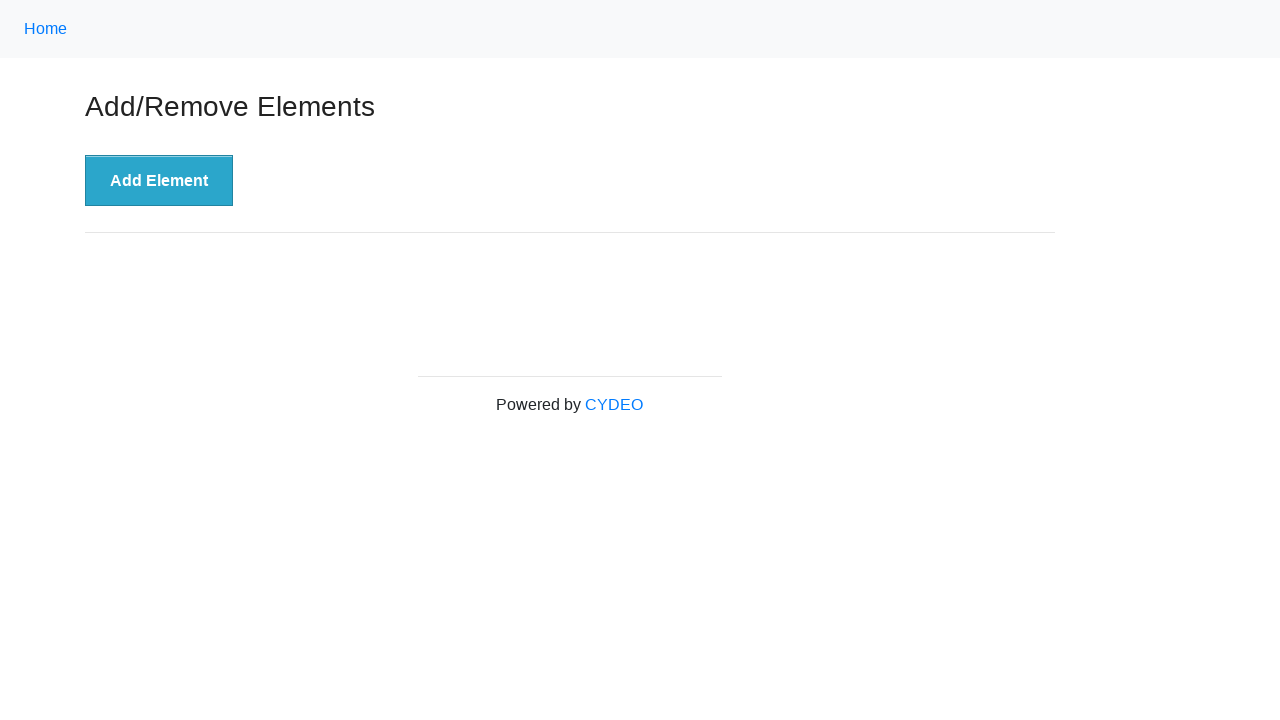

Clicked on 'Home' link to return to home page at (46, 29) on text=Home
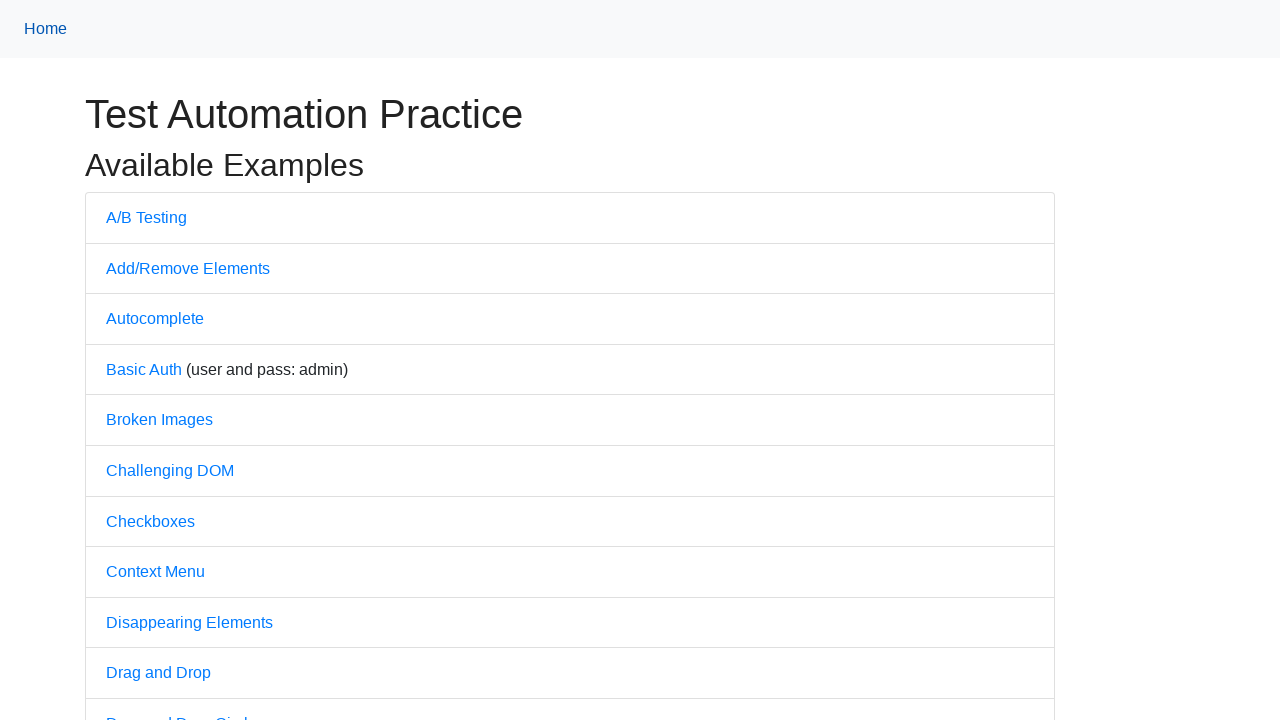

Clicked on 'Redirect Link' at (153, 361) on text=Redirect Link
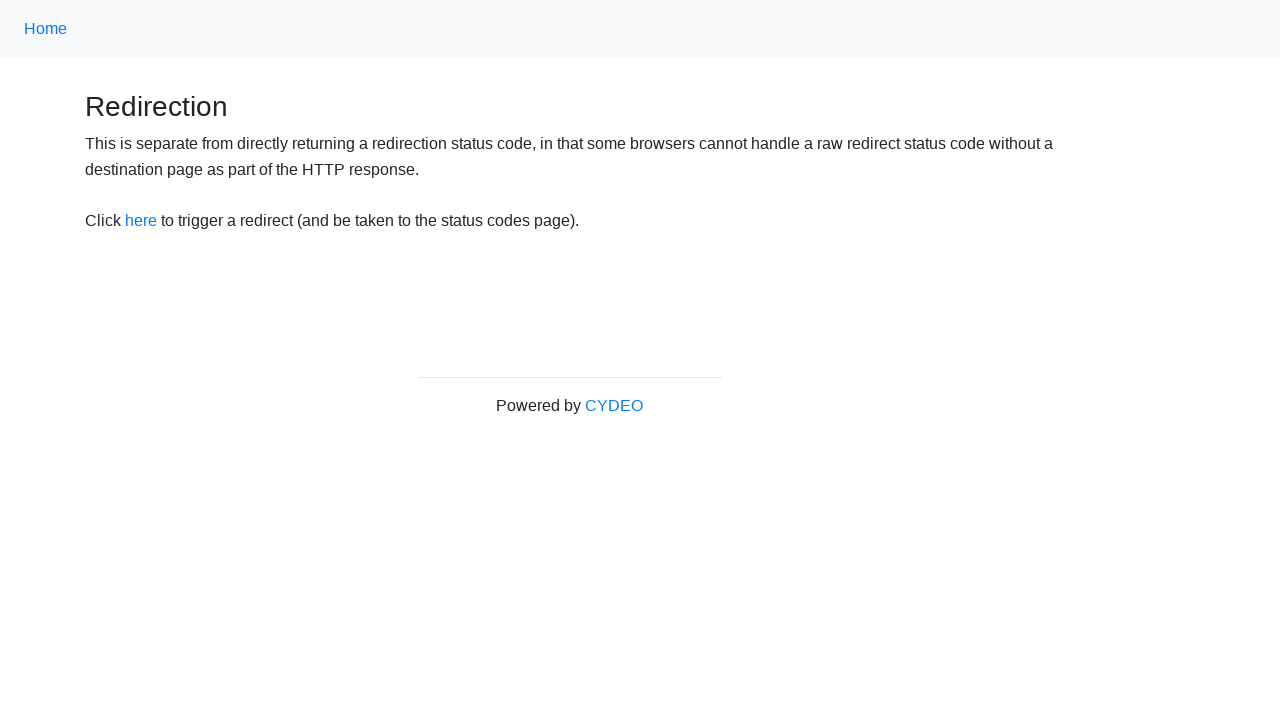

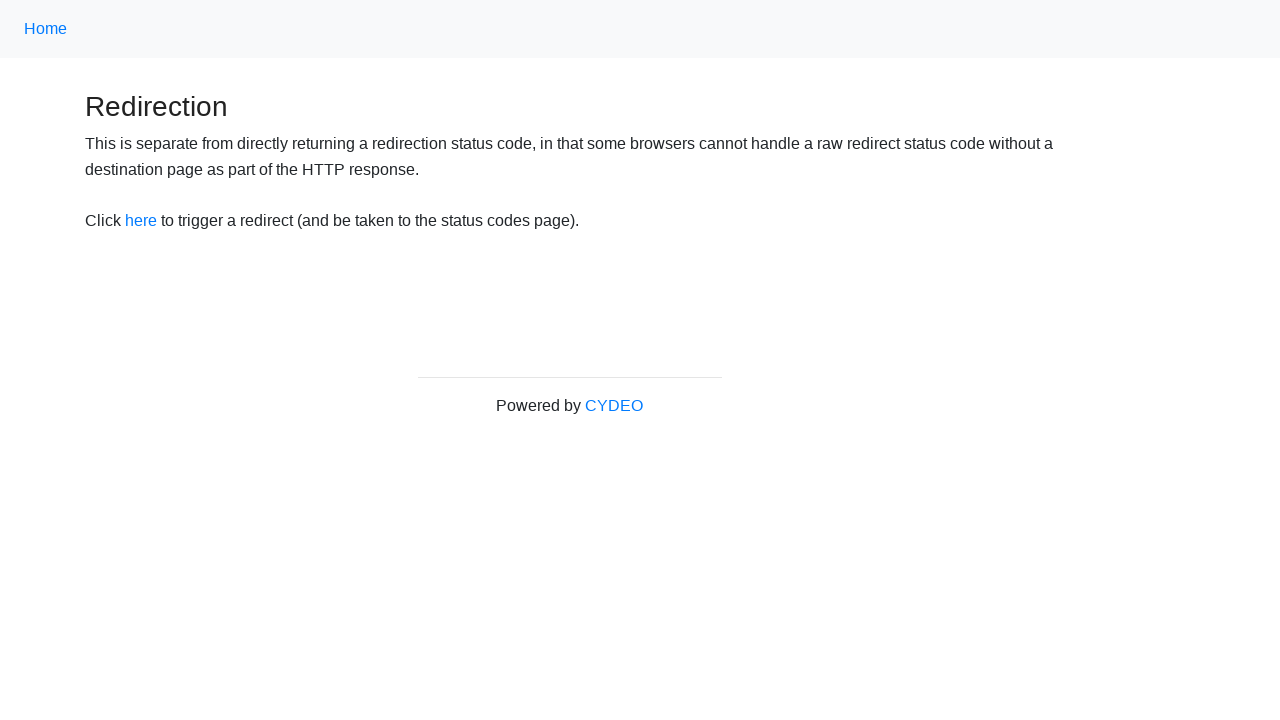